Navigates to a page, clicks a link with mathematically calculated text, fills out a registration form with personal information, and submits it

Starting URL: http://suninjuly.github.io/find_link_text

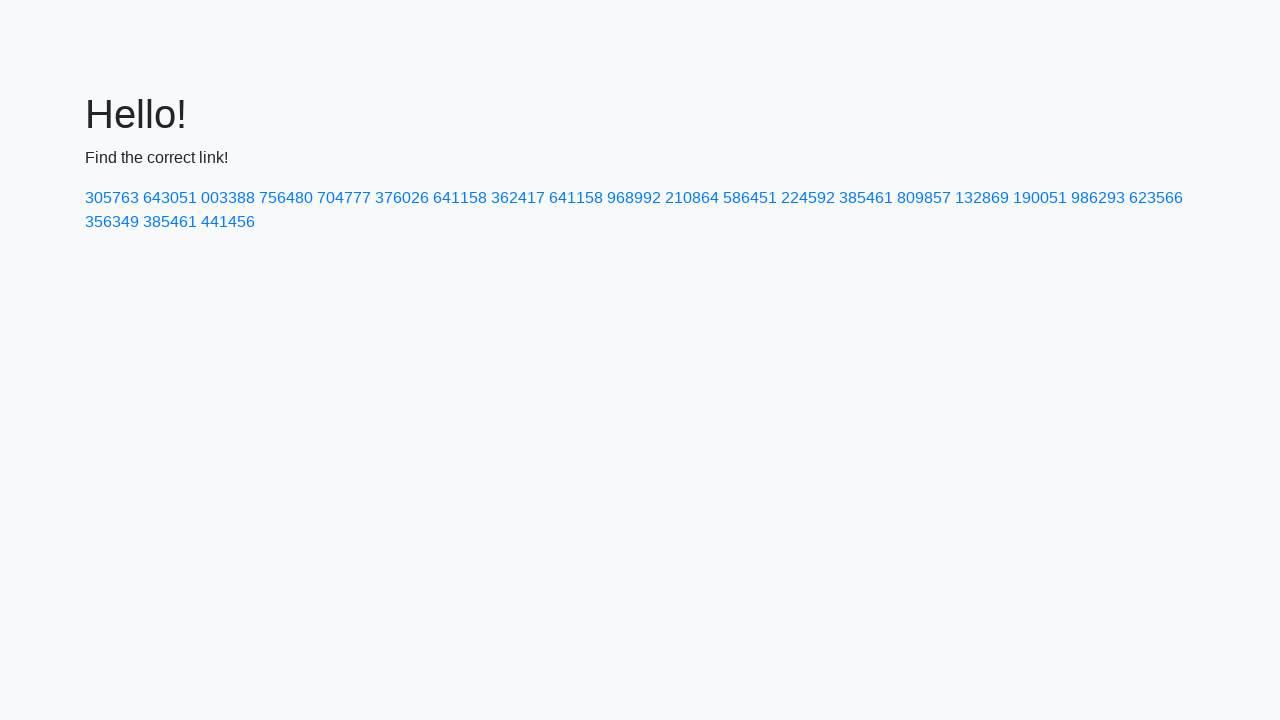

Clicked link with mathematically calculated text: 224592 at (808, 198) on a:has-text('224592')
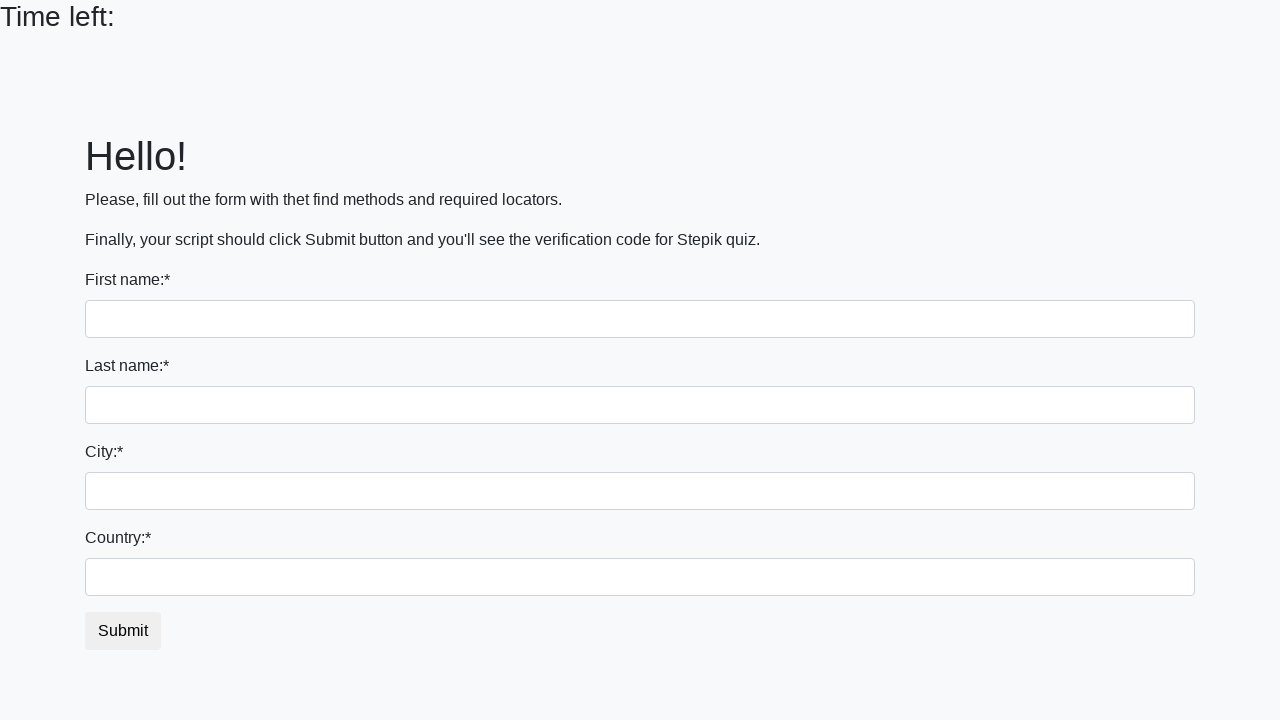

Filled last name field with 'Ivan' on input[name='last_name']
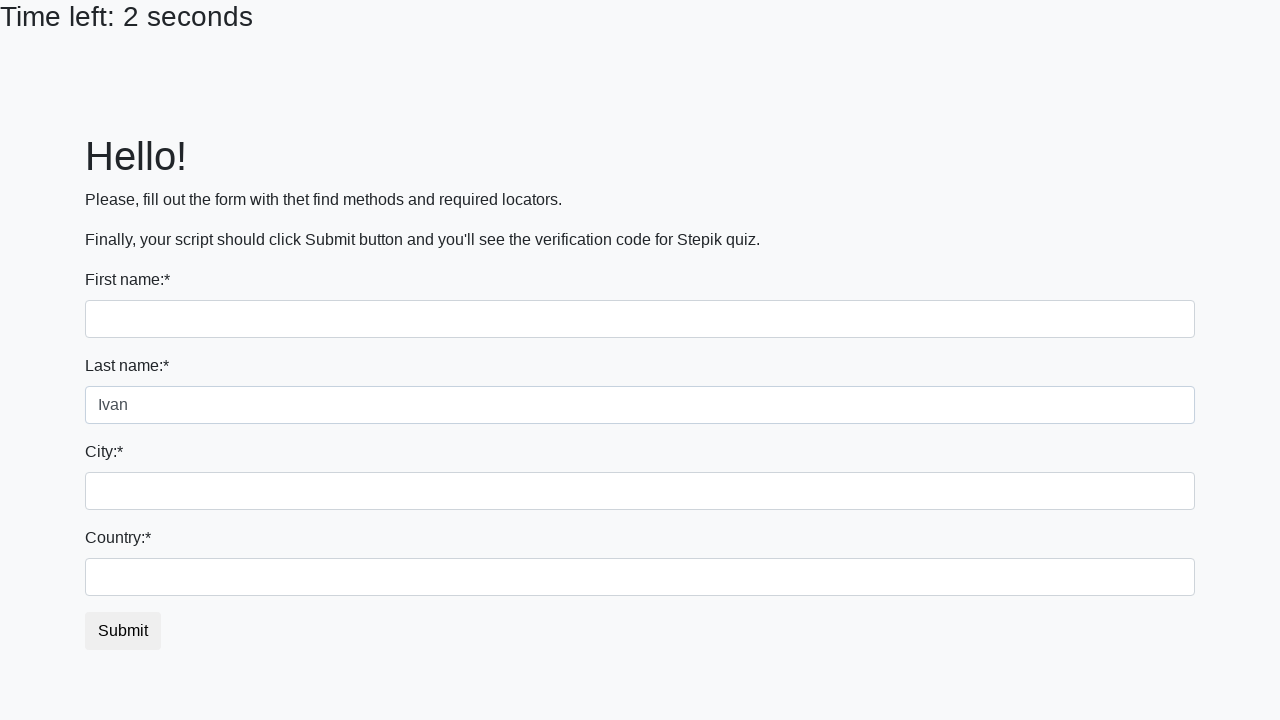

Filled first name field with 'Petrov' on input[name='first_name']
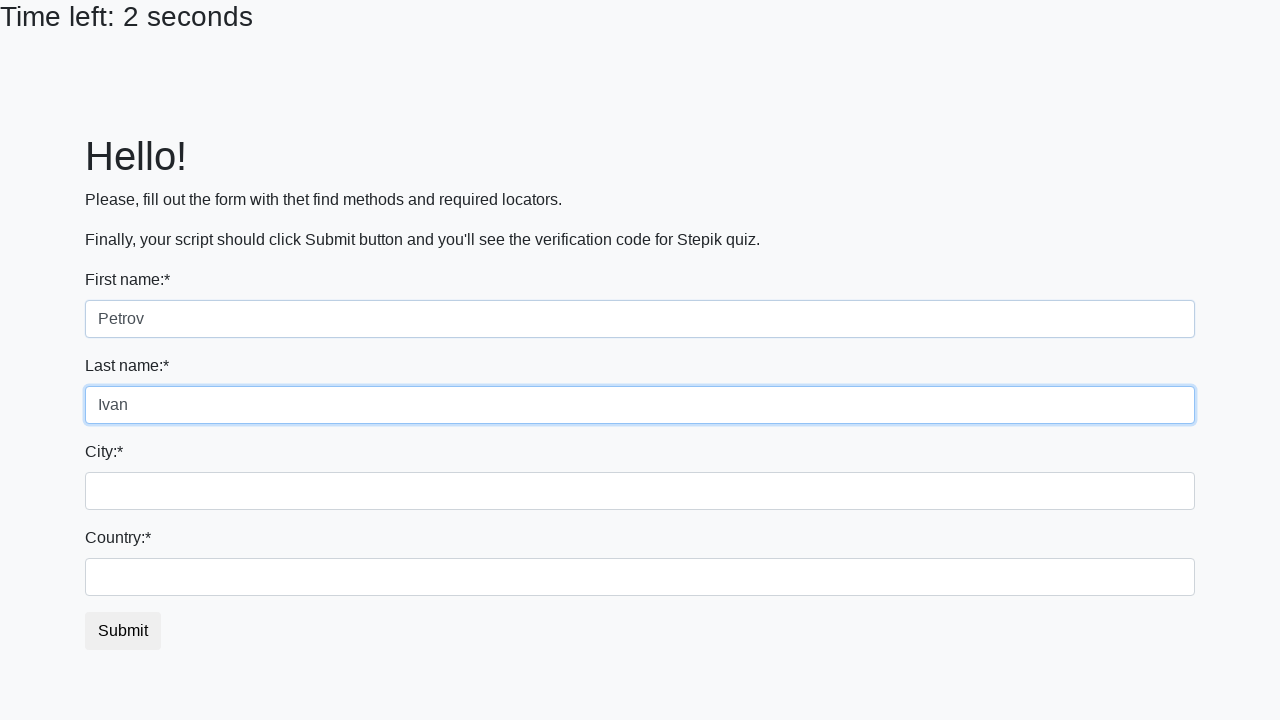

Filled city field with 'Smolensk' on input.city
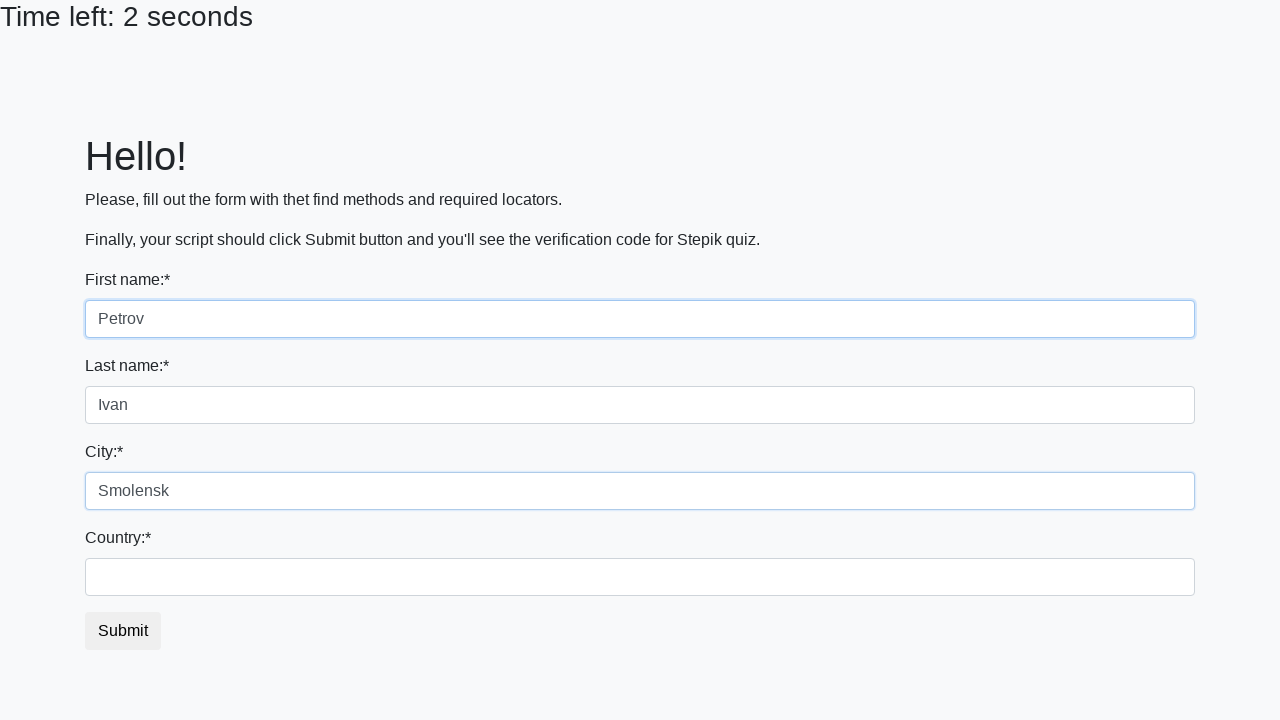

Filled country field with 'Russia' on #country
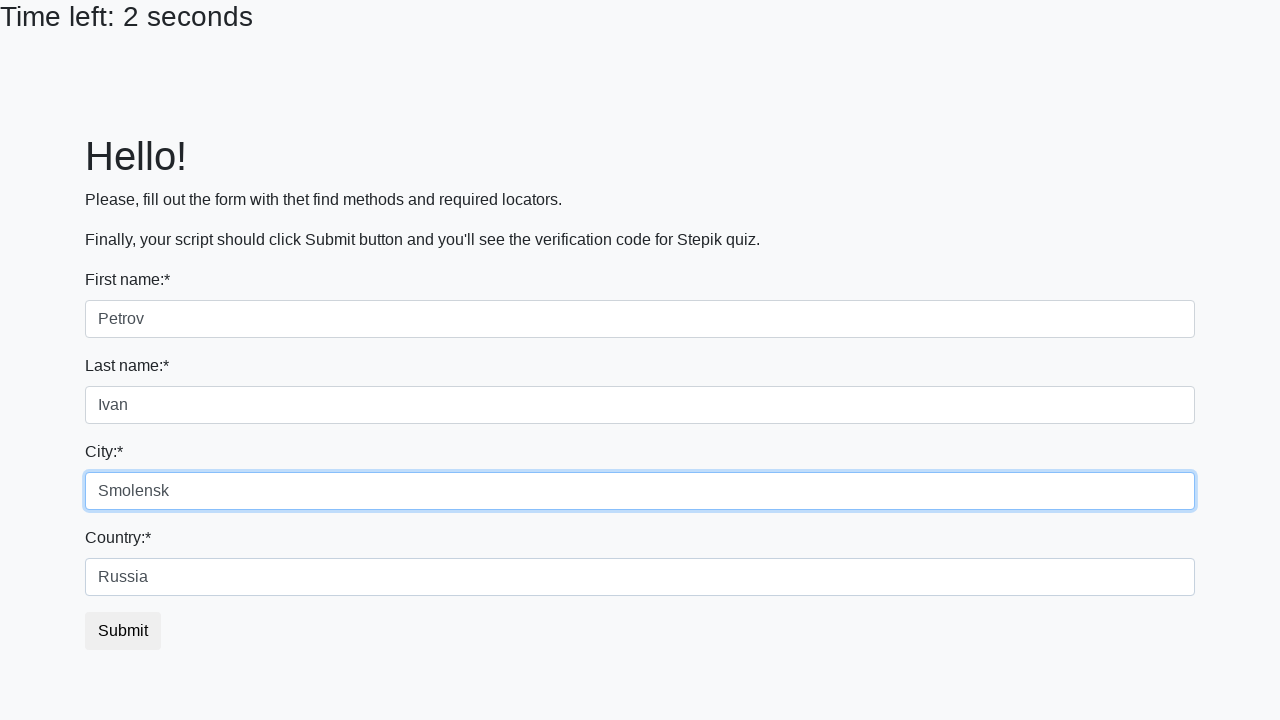

Clicked submit button to register at (123, 631) on .btn
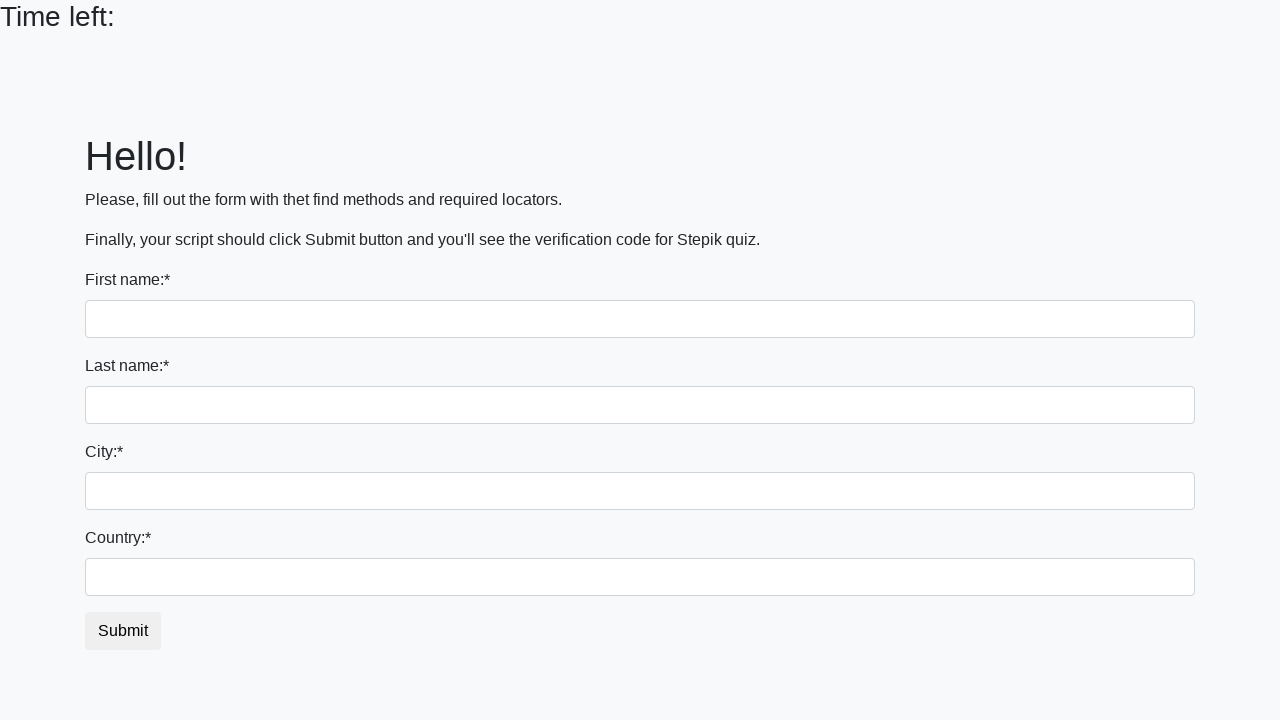

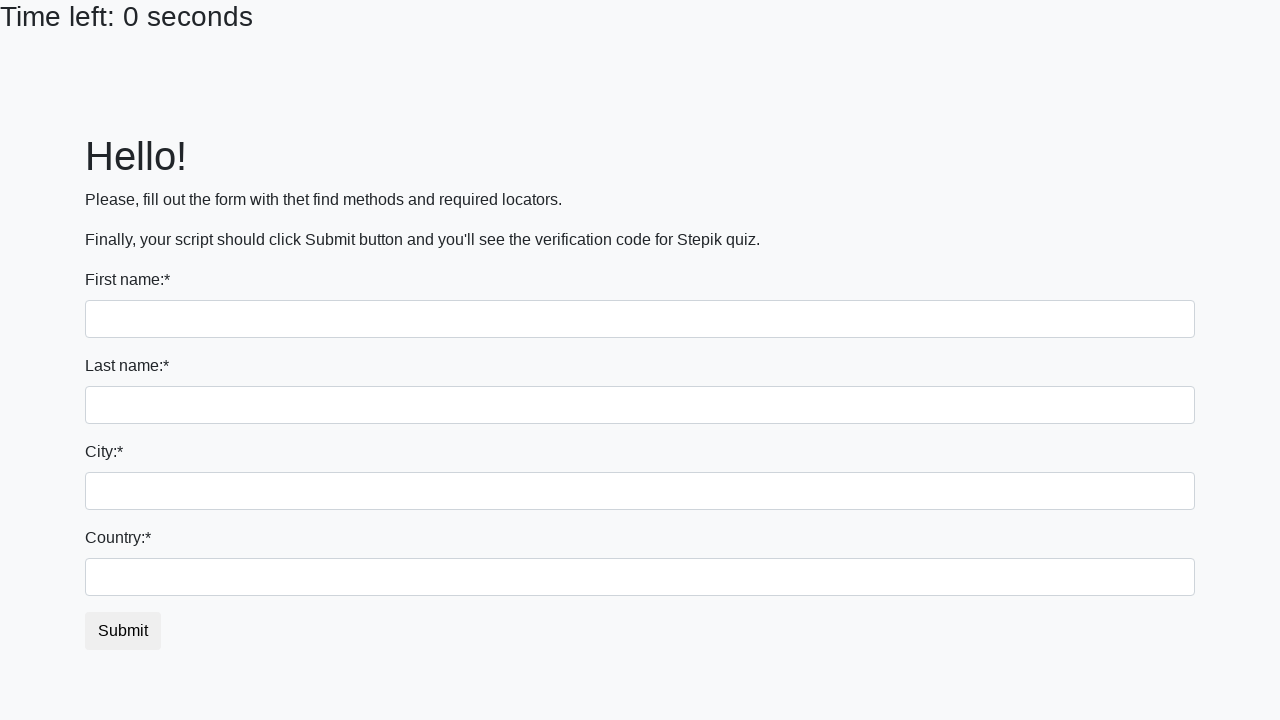